Tests dropdown selection functionality by navigating to the dropdown page and selecting an option from the dropdown list

Starting URL: https://the-internet.herokuapp.com/

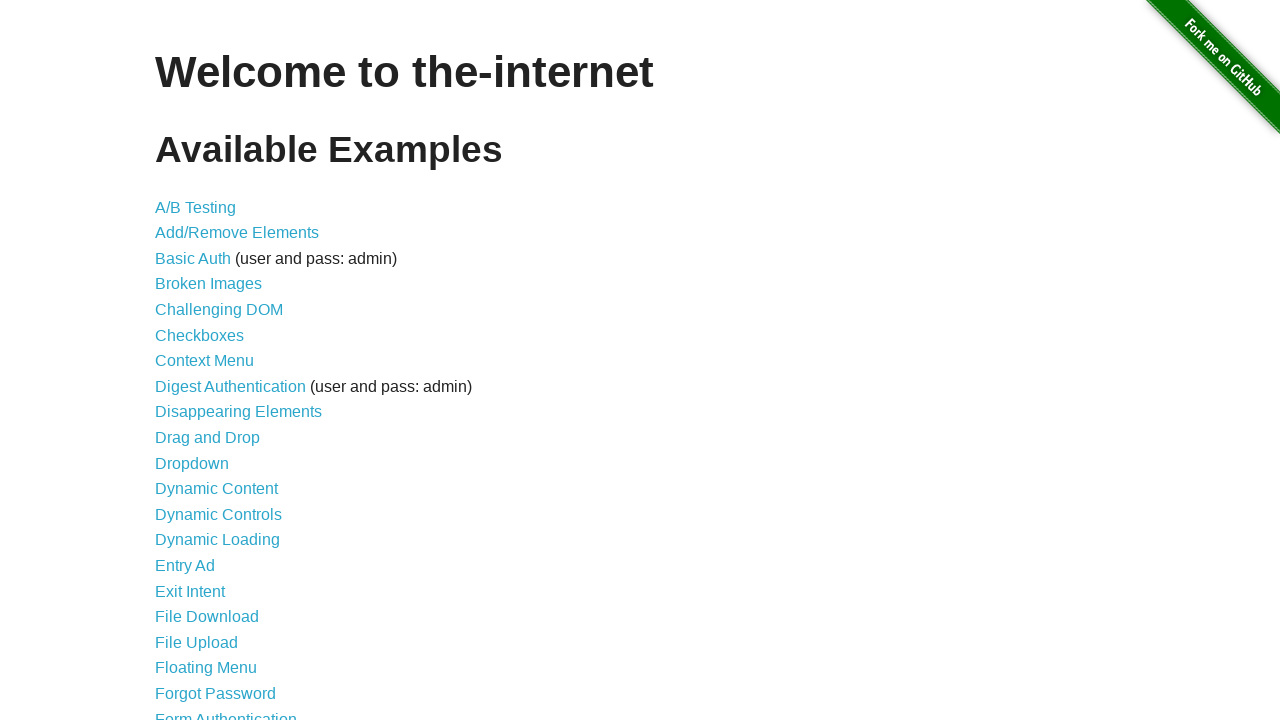

Clicked on Dropdown link to navigate to dropdown page at (192, 463) on a:text('Dropdown')
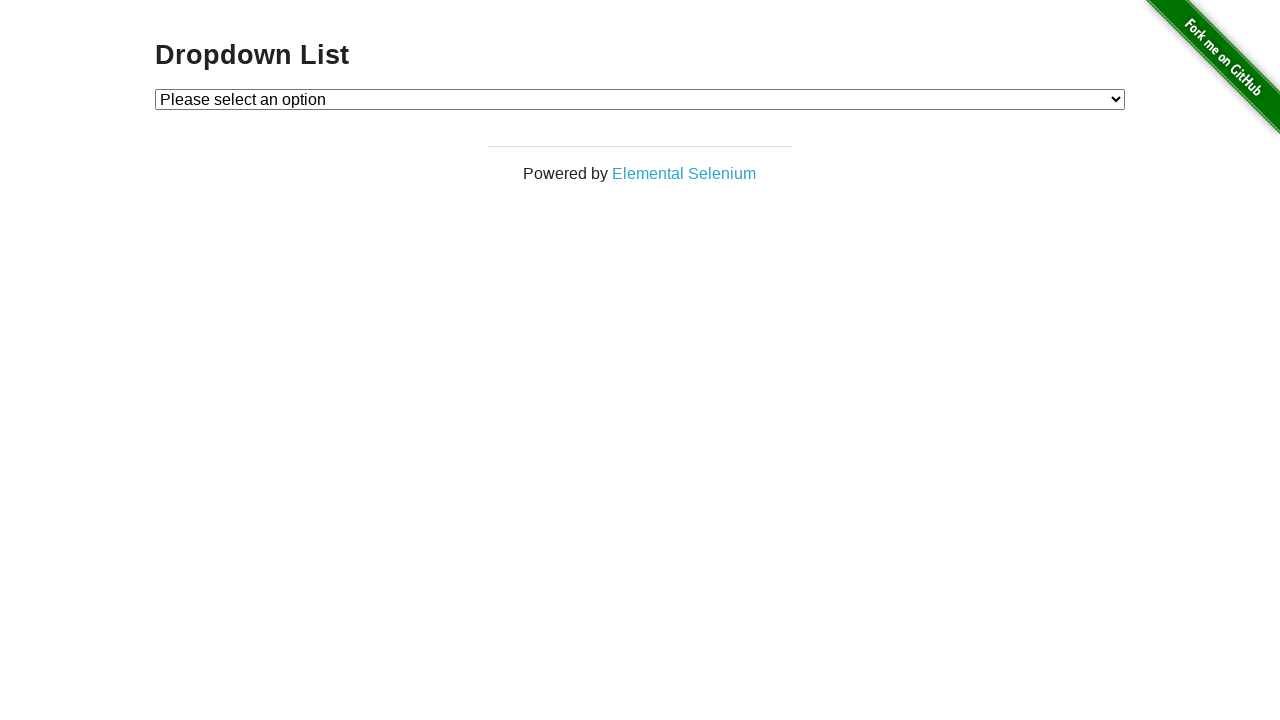

Selected Option 1 from the dropdown menu on #dropdown
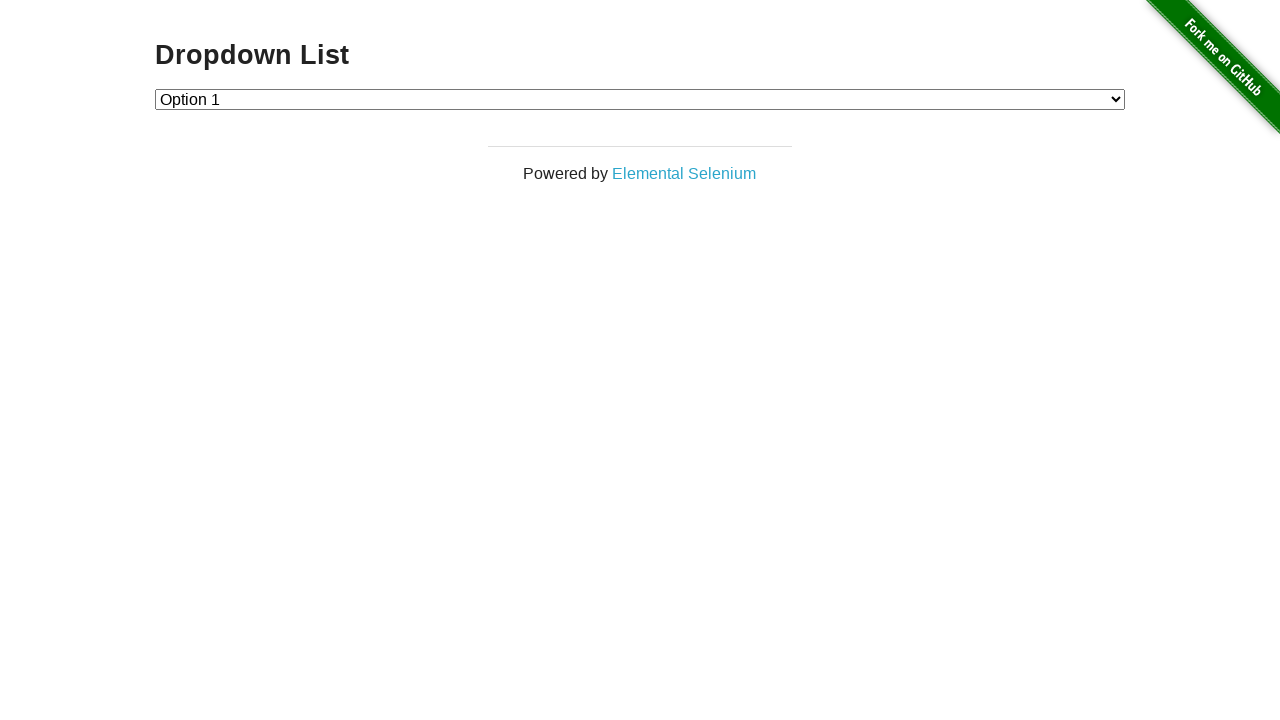

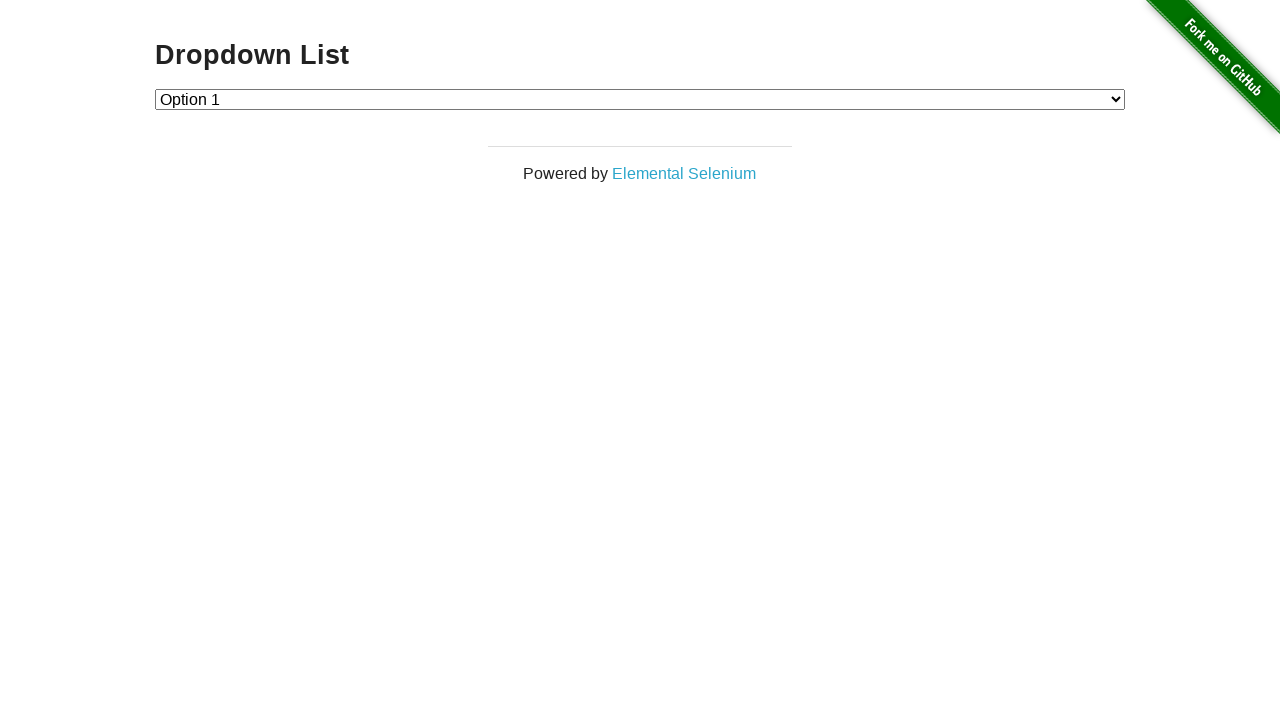